Navigates to PolicyBazaar website and hovers over the Insurance dropdown menu to reveal health insurance options, then waits for the health insurance list items to be visible.

Starting URL: https://www.policybazaar.com

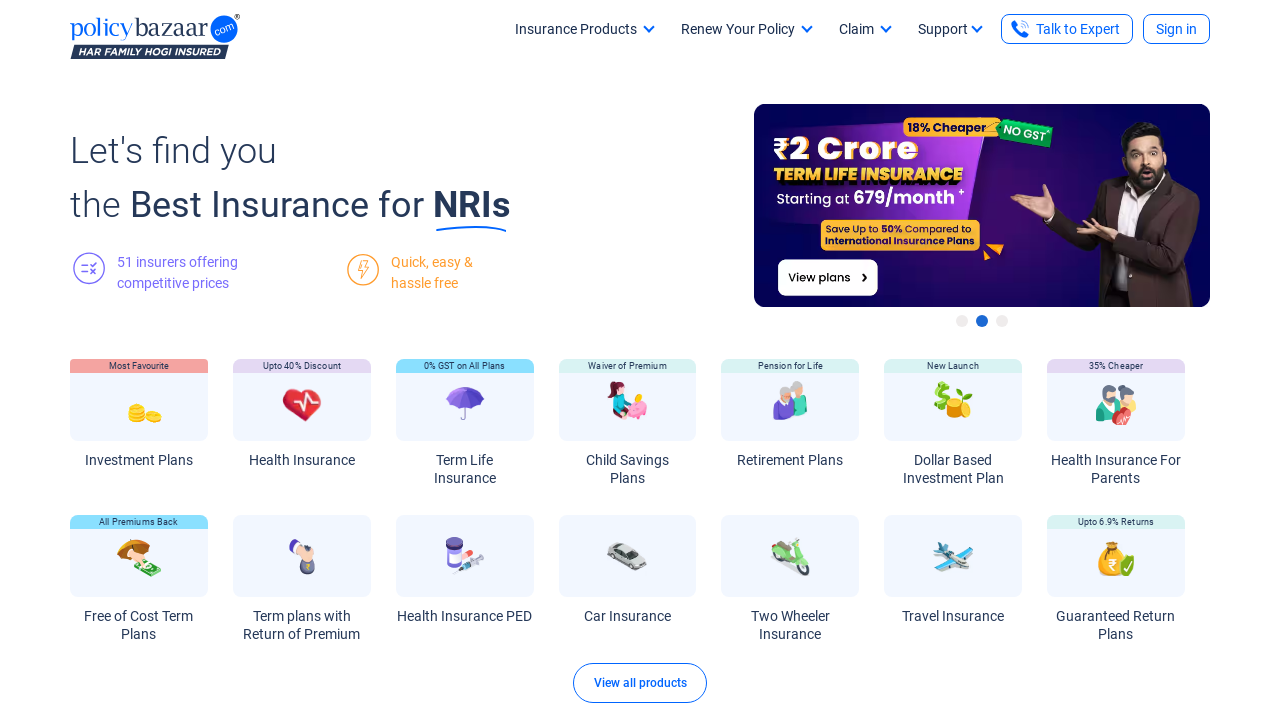

Navigated to PolicyBazaar website
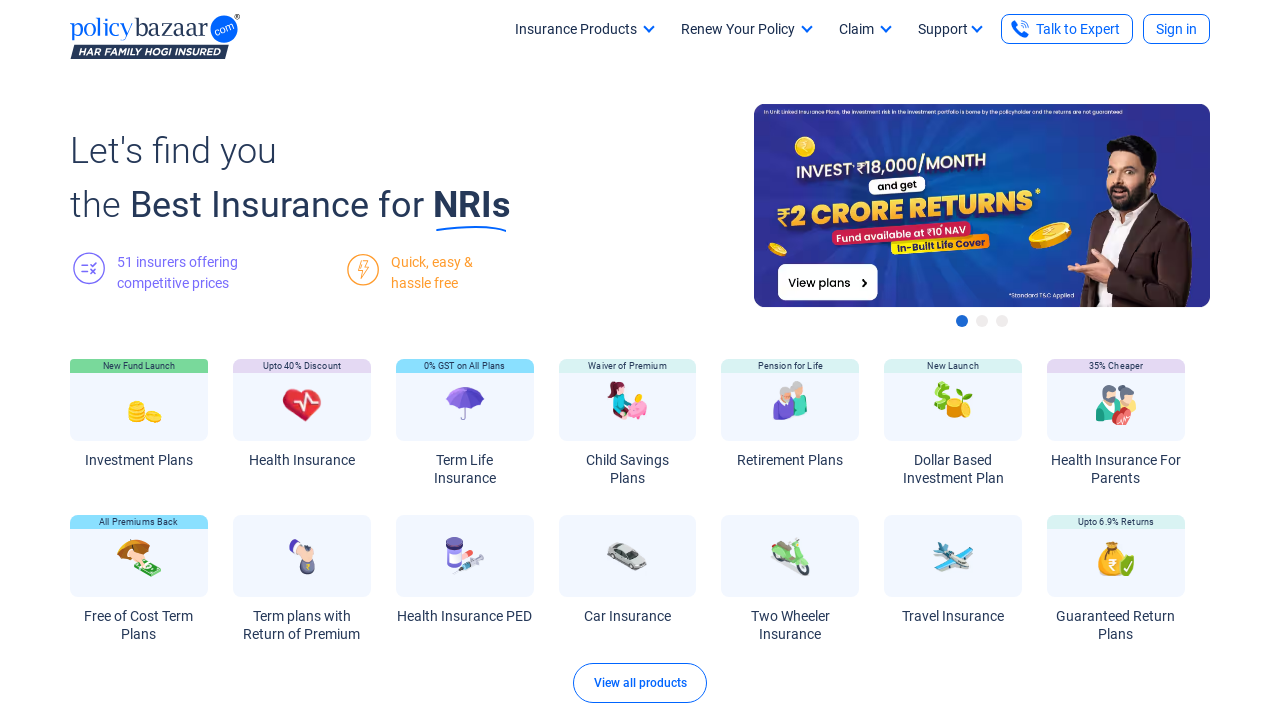

Hovered over Insurance dropdown menu at (584, 29) on li.ruby-menu-mega.shade.mr
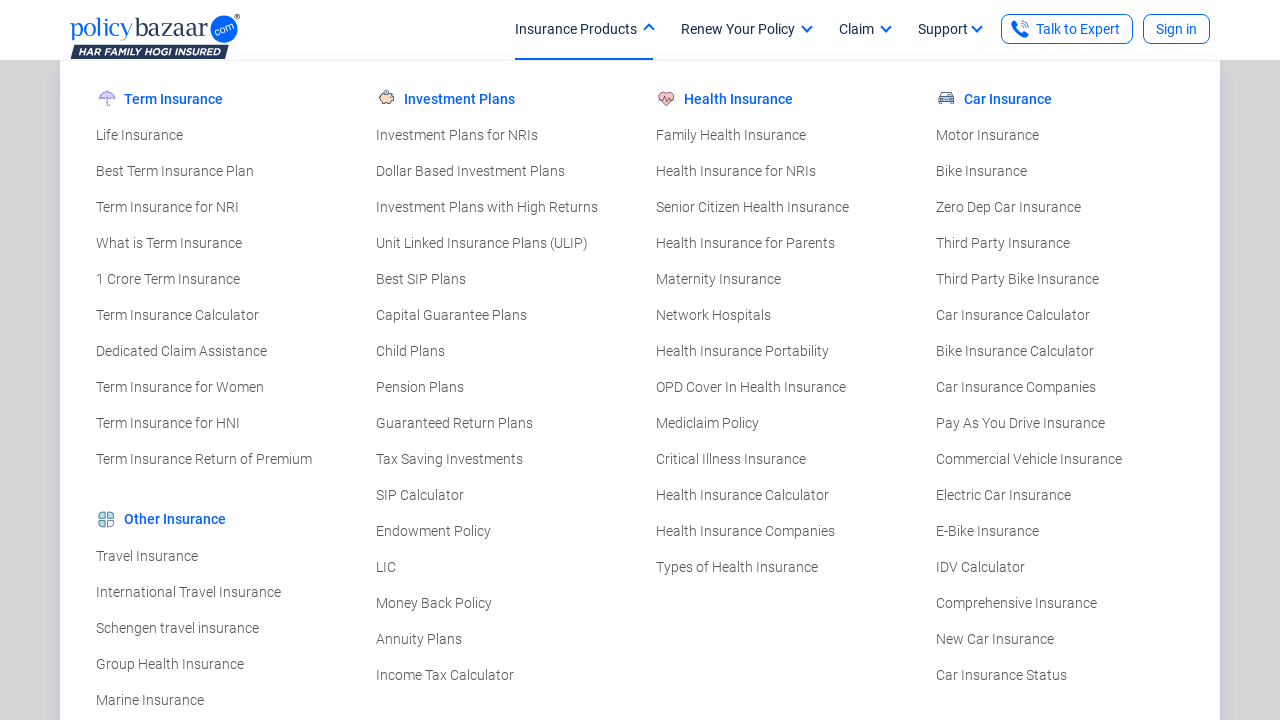

Health Insurance option became visible in dropdown
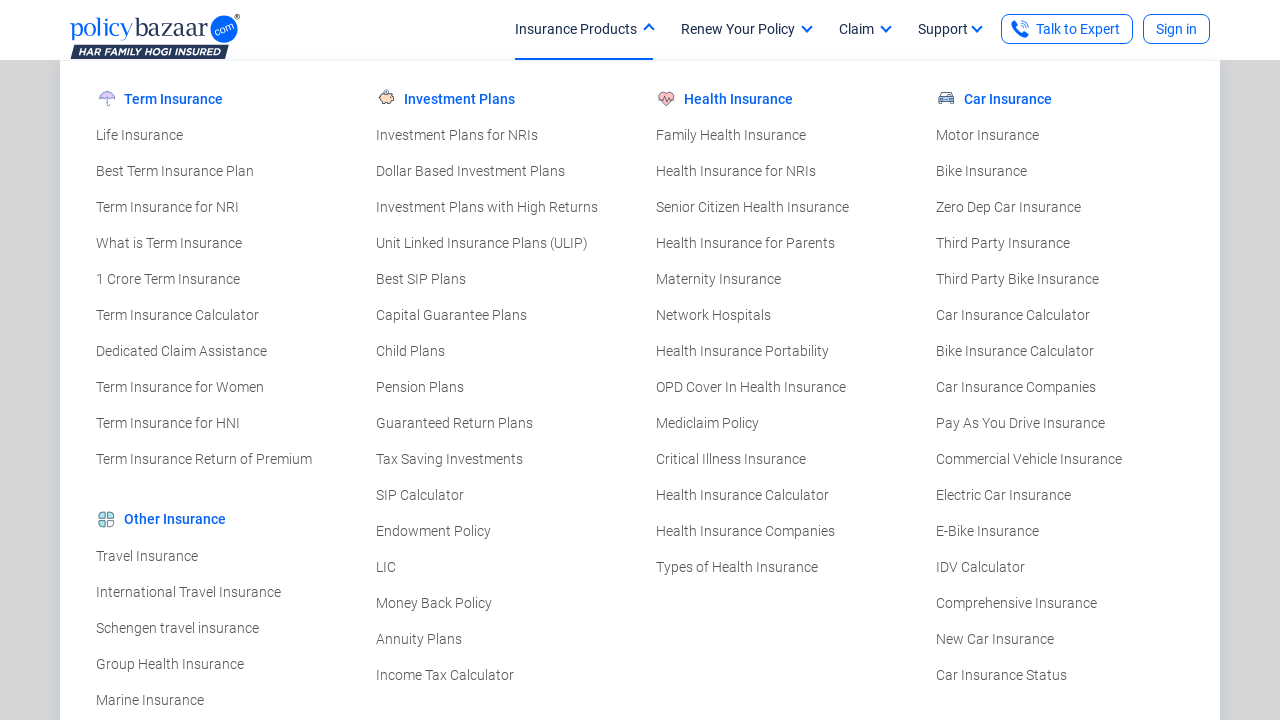

Health insurance list items are visible in the dropdown menu
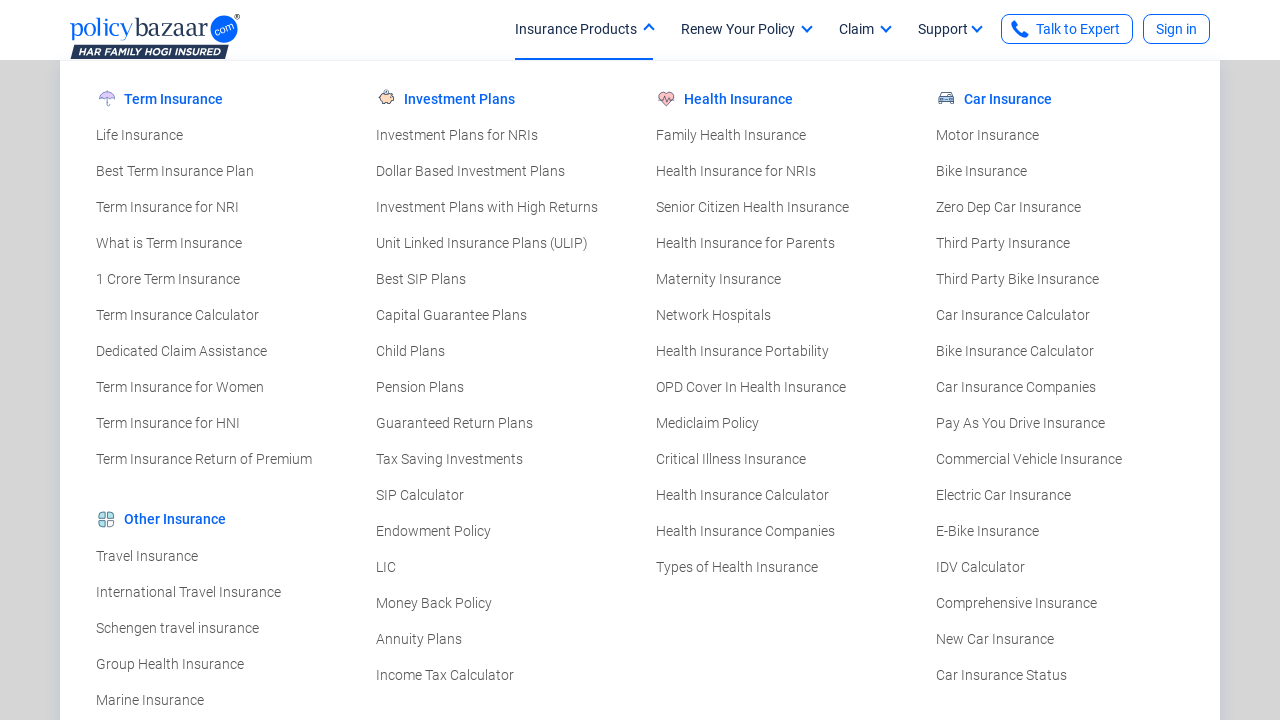

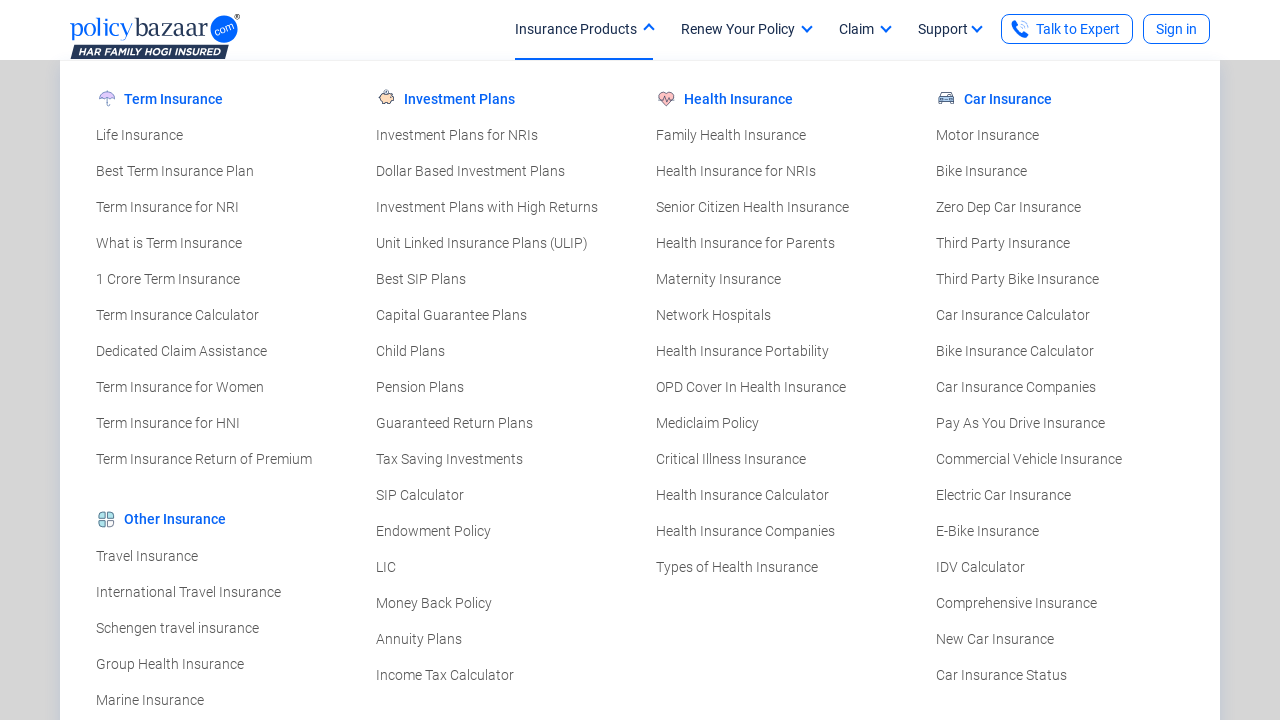